Tests filtering to display only completed items

Starting URL: https://demo.playwright.dev/todomvc

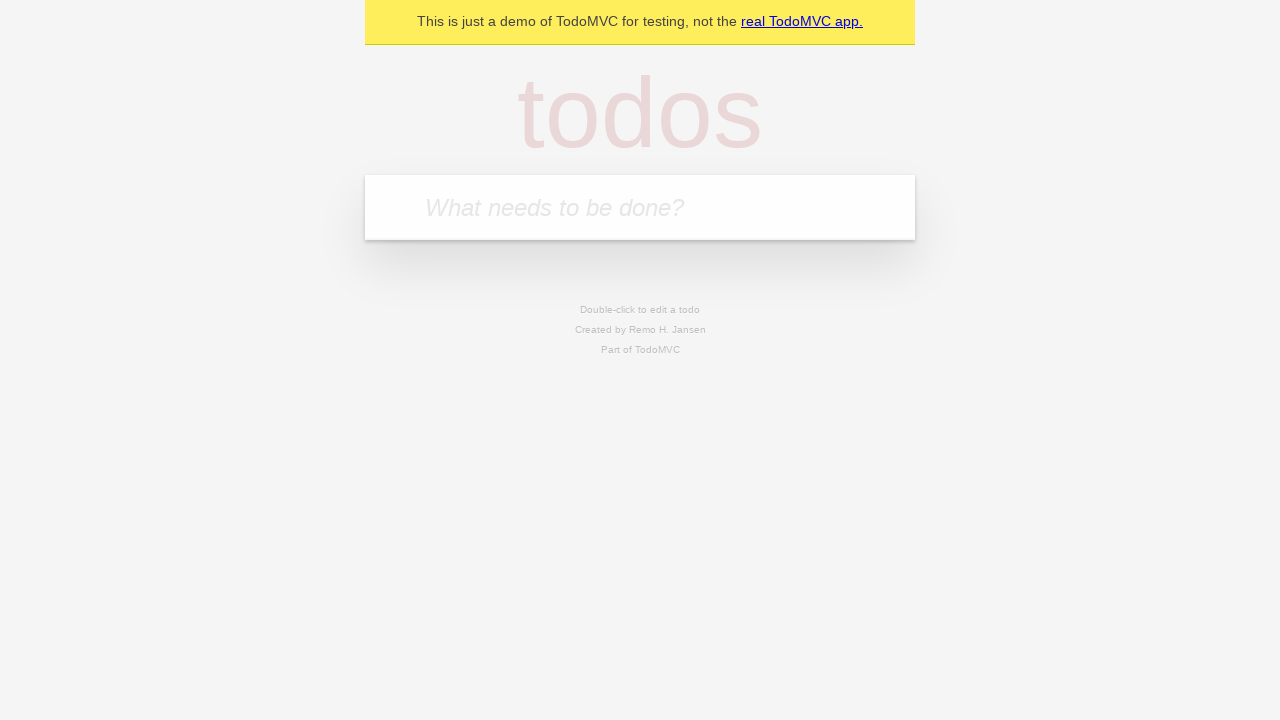

Filled todo input with 'buy some cheese' on internal:attr=[placeholder="What needs to be done?"i]
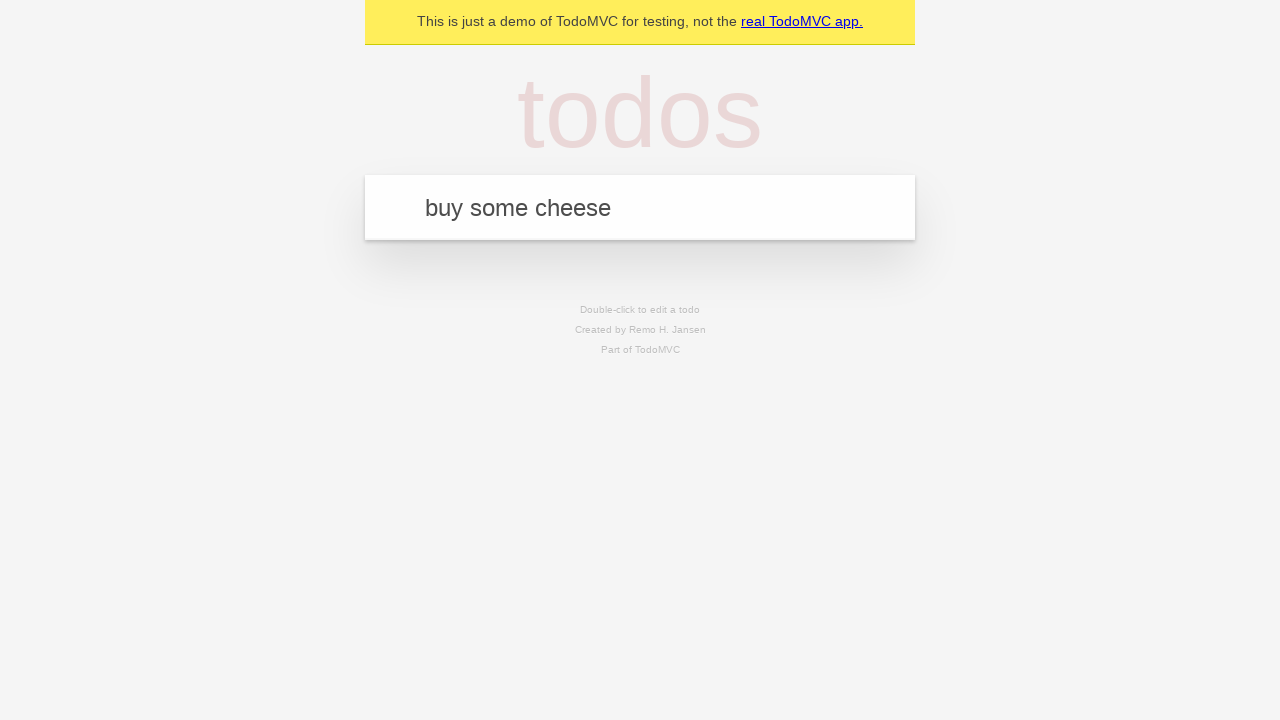

Pressed Enter to add first todo on internal:attr=[placeholder="What needs to be done?"i]
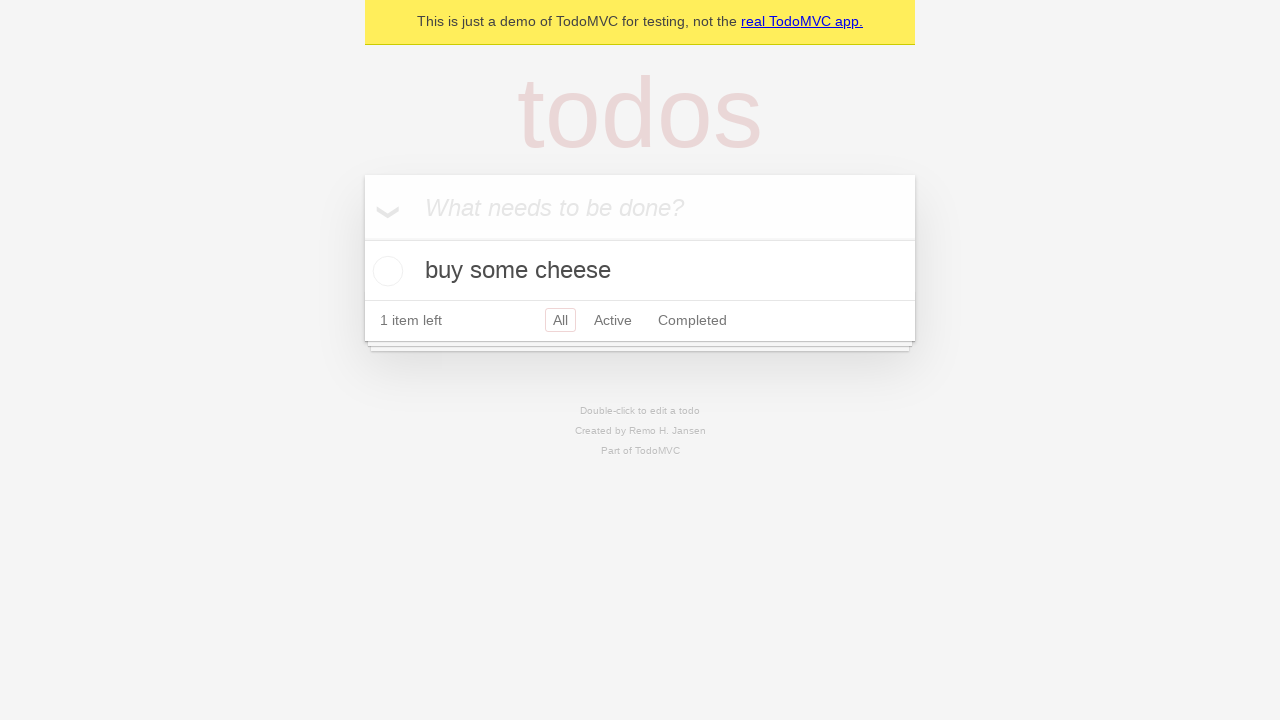

Filled todo input with 'feed the dog' on internal:attr=[placeholder="What needs to be done?"i]
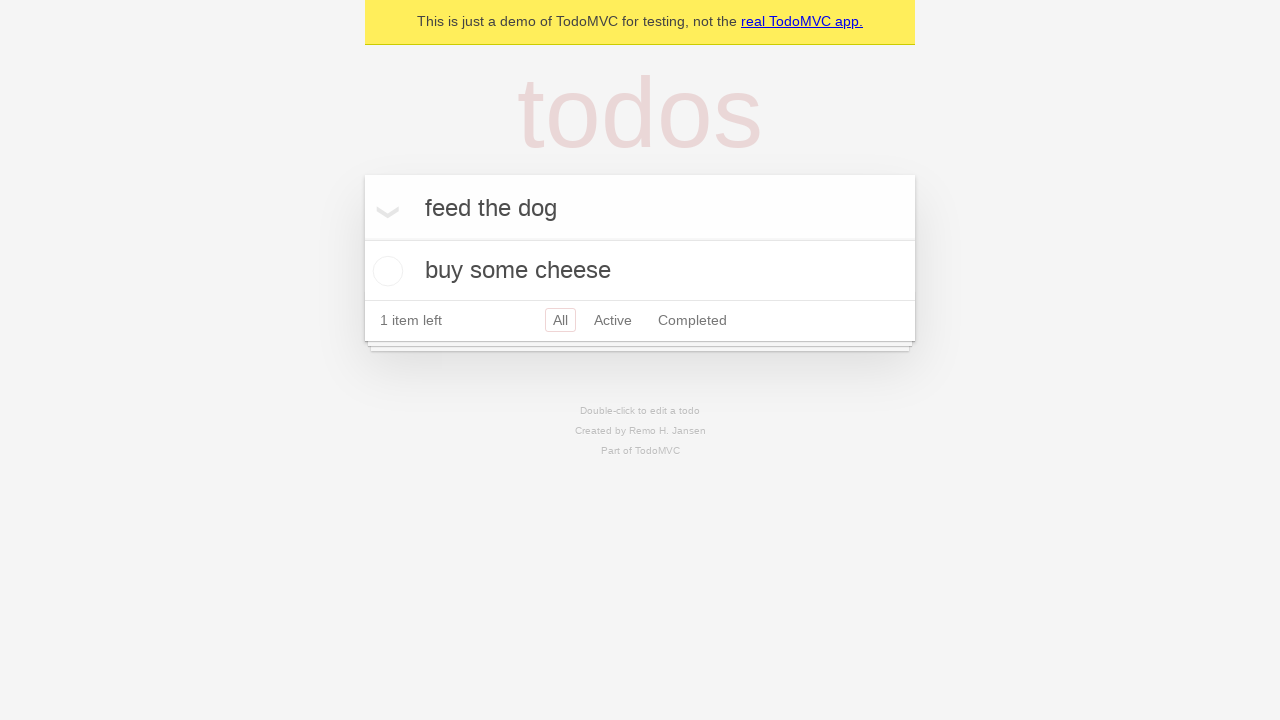

Pressed Enter to add second todo on internal:attr=[placeholder="What needs to be done?"i]
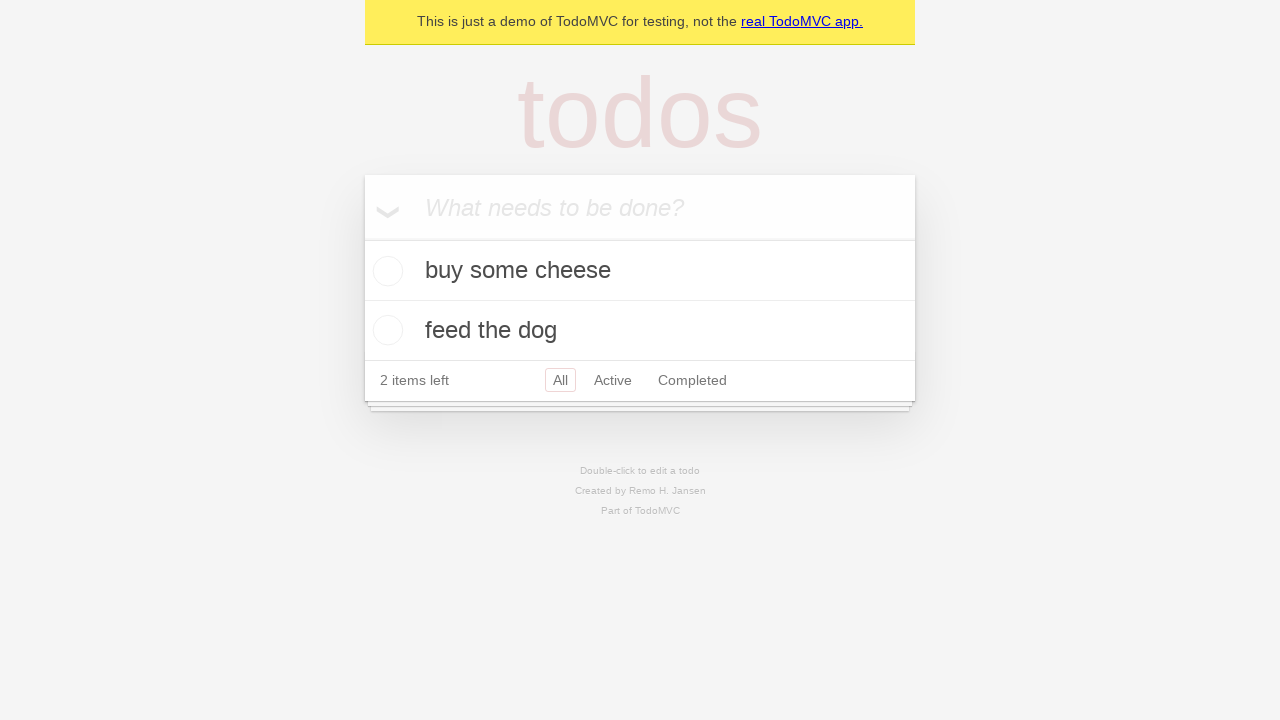

Filled todo input with 'book a doctors appointment' on internal:attr=[placeholder="What needs to be done?"i]
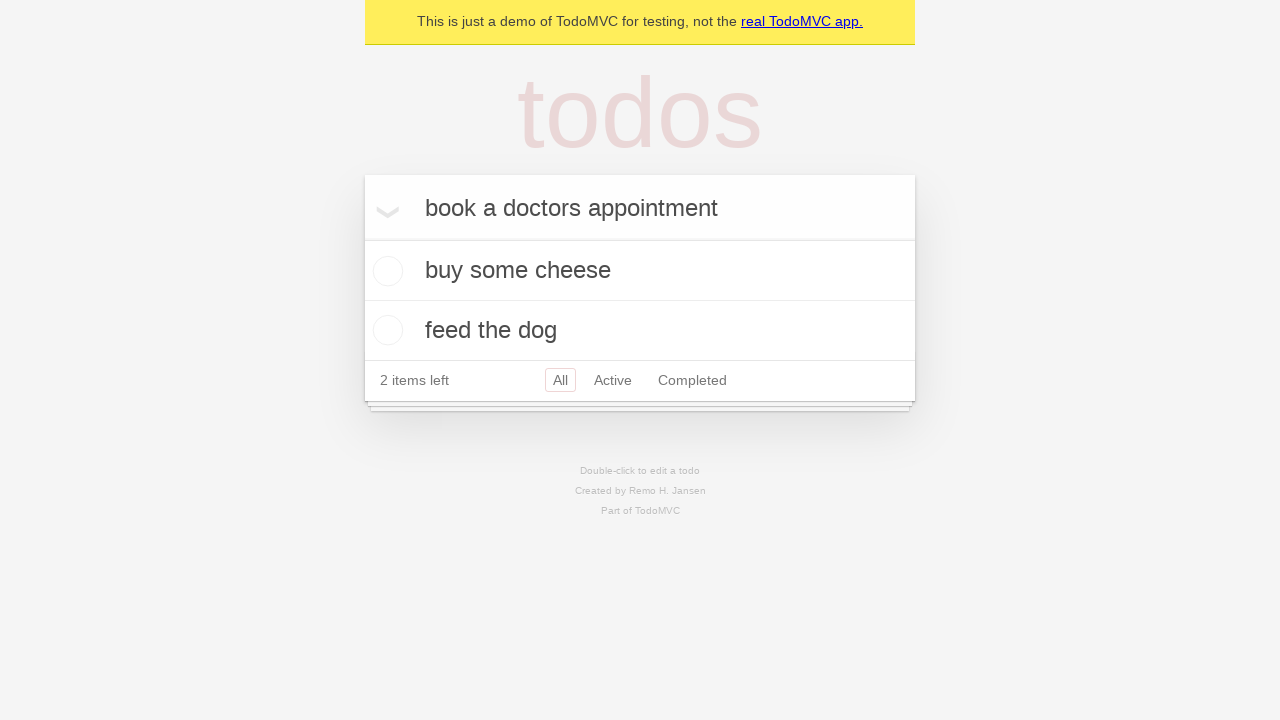

Pressed Enter to add third todo on internal:attr=[placeholder="What needs to be done?"i]
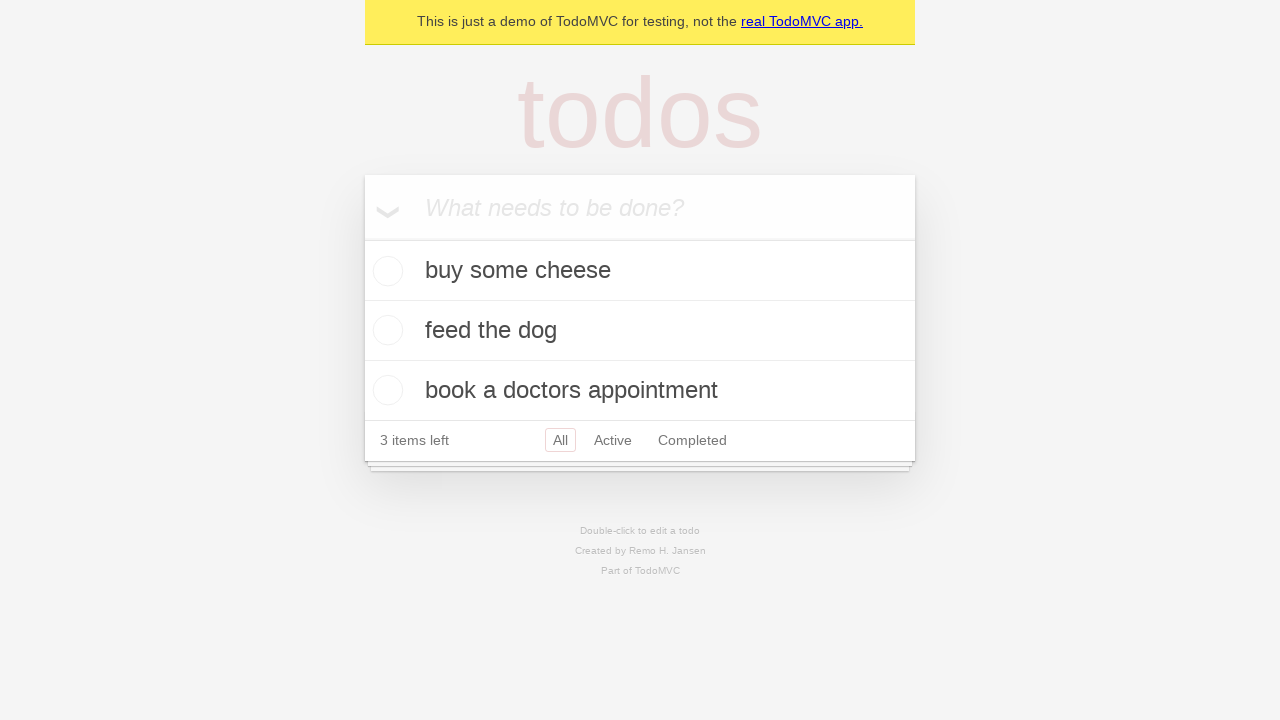

Checked the second todo item checkbox at (385, 330) on internal:testid=[data-testid="todo-item"s] >> nth=1 >> internal:role=checkbox
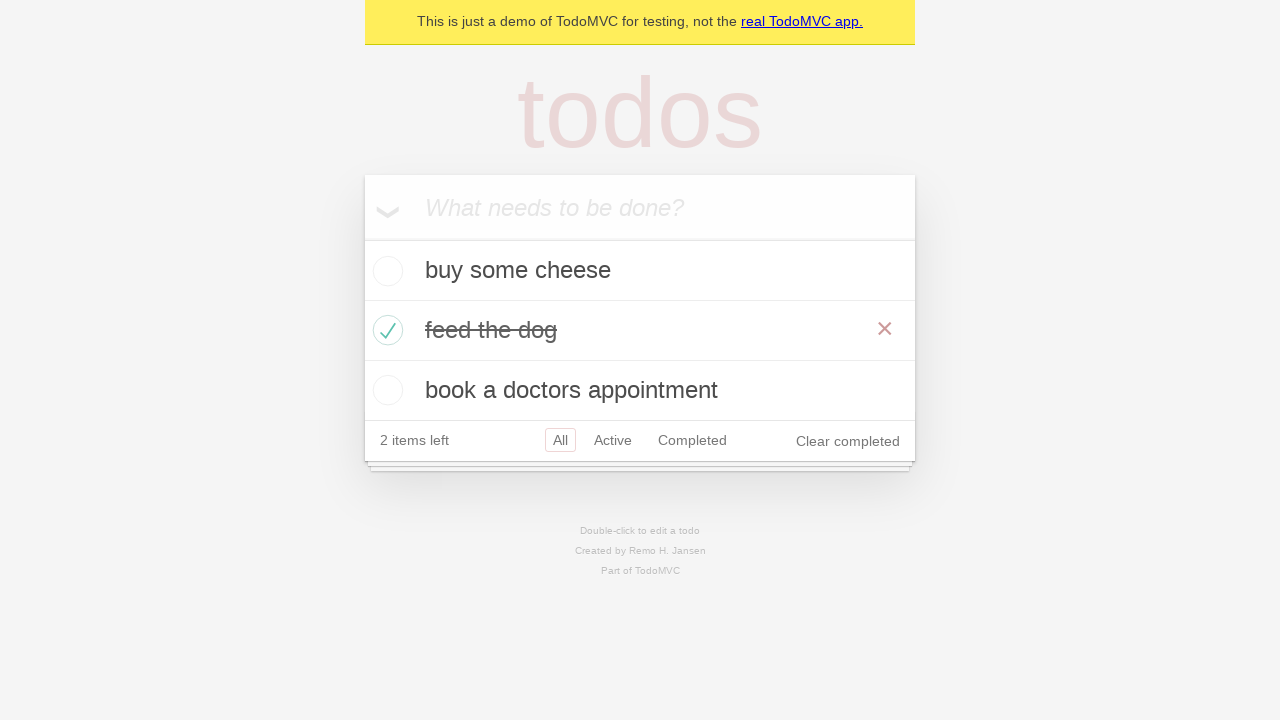

Clicked Completed filter to display only completed items at (692, 440) on internal:role=link[name="Completed"i]
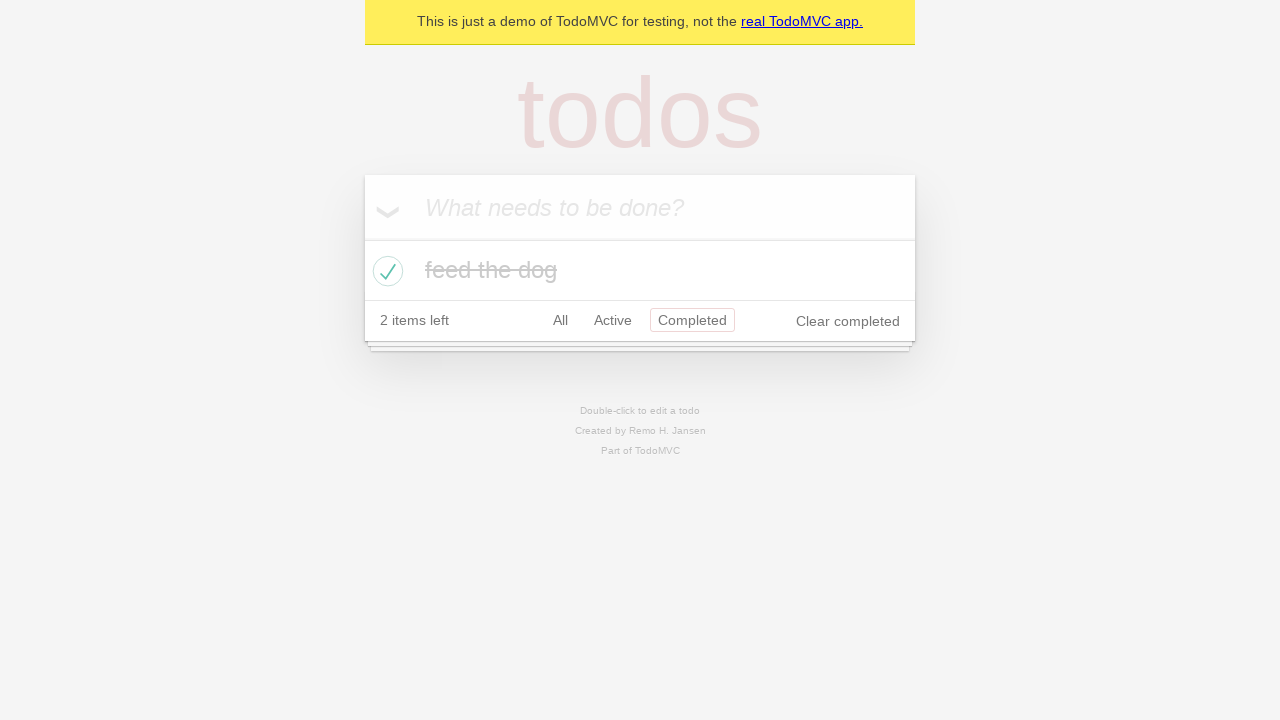

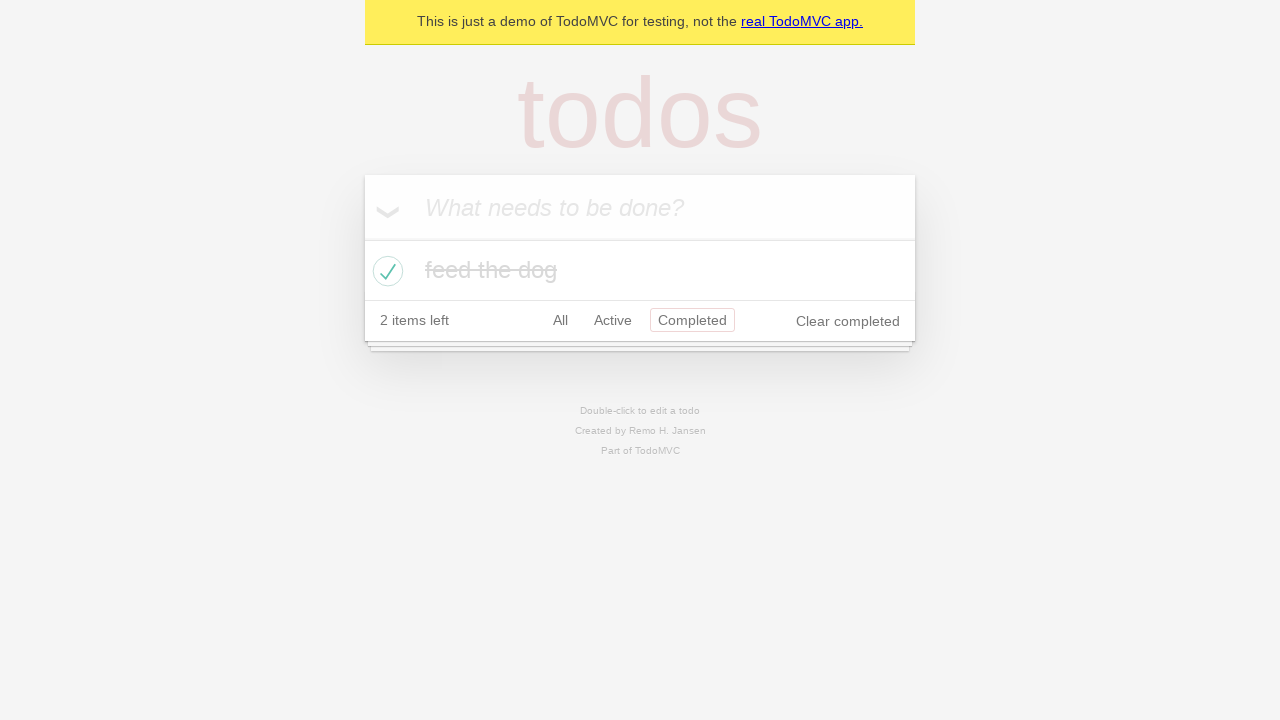